Verifies that key UI elements exist on a Macy's product page, including header elements (logo, sign in, search), product details (title, rating, price, images), and action buttons (add to bag, add to list).

Starting URL: https://www.macys.com/shop/product/apple-watch-series-3-gps-cellular-42mm-space-black-stainless-steel-case-with-black-sport-band?ID=5302660&CategoryID=55285

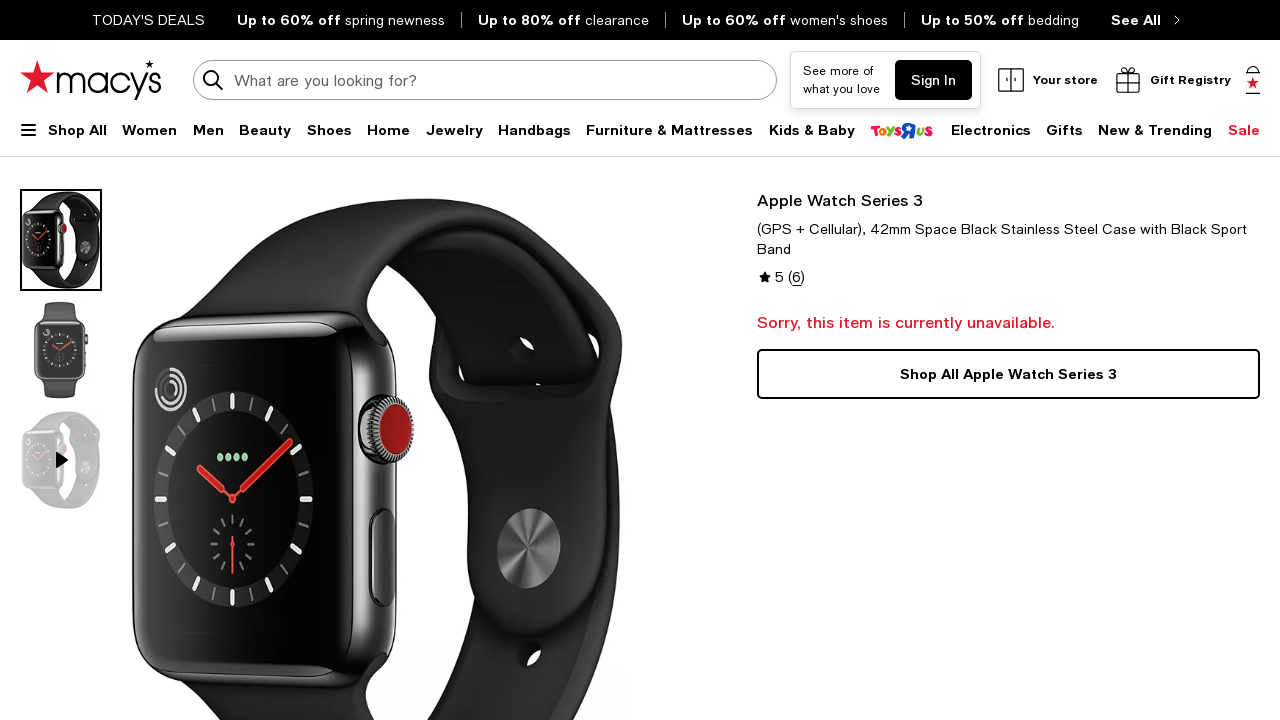

Page loaded and DOM content ready
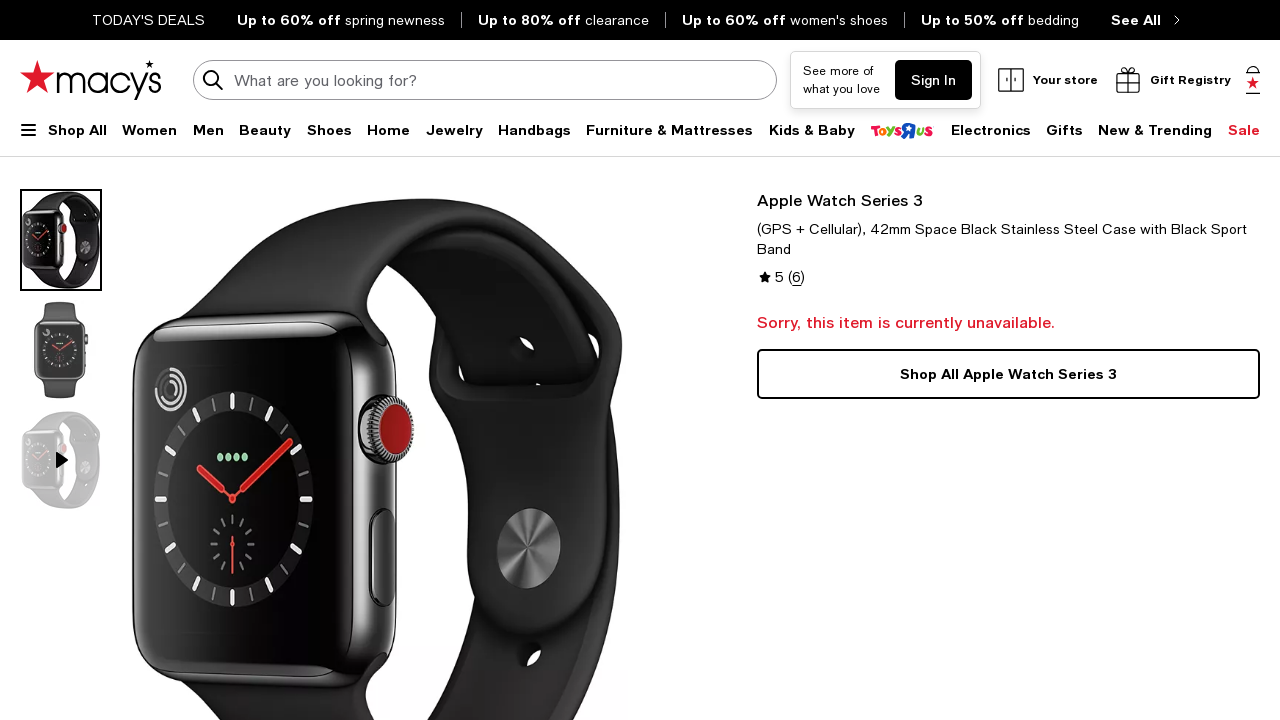

Element not found, continued: Logo
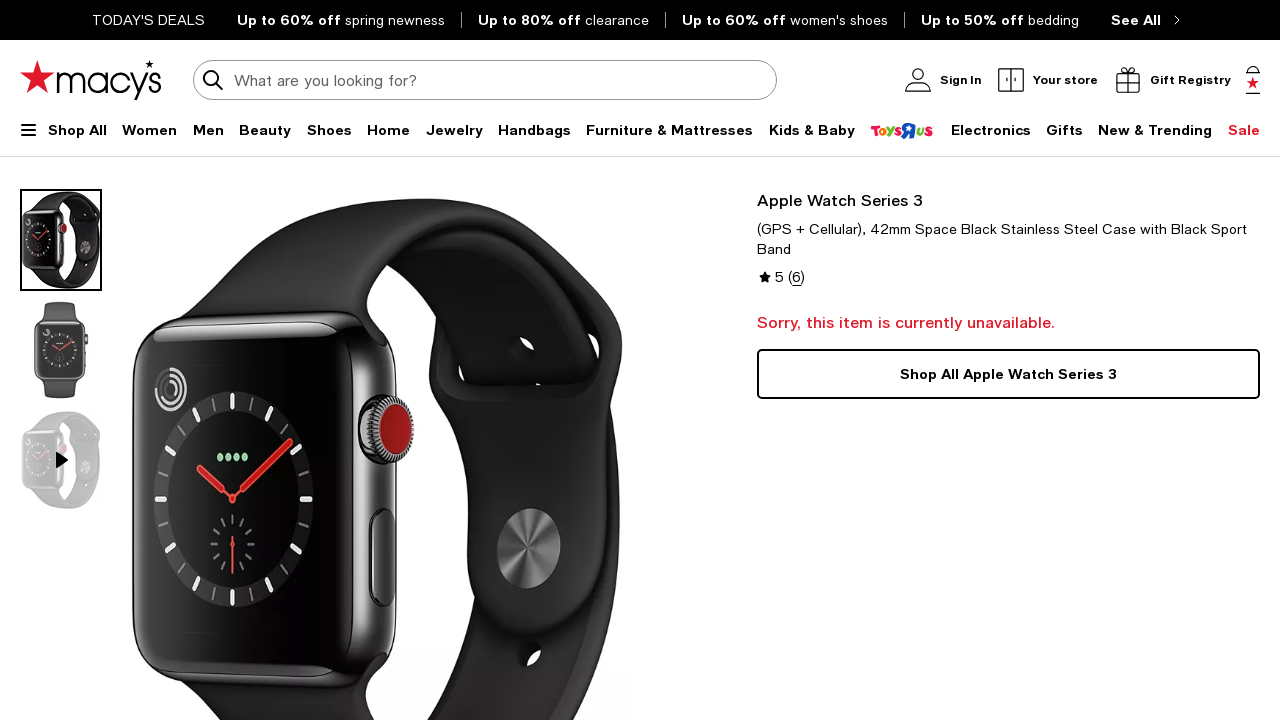

Element not found, continued: Sign In
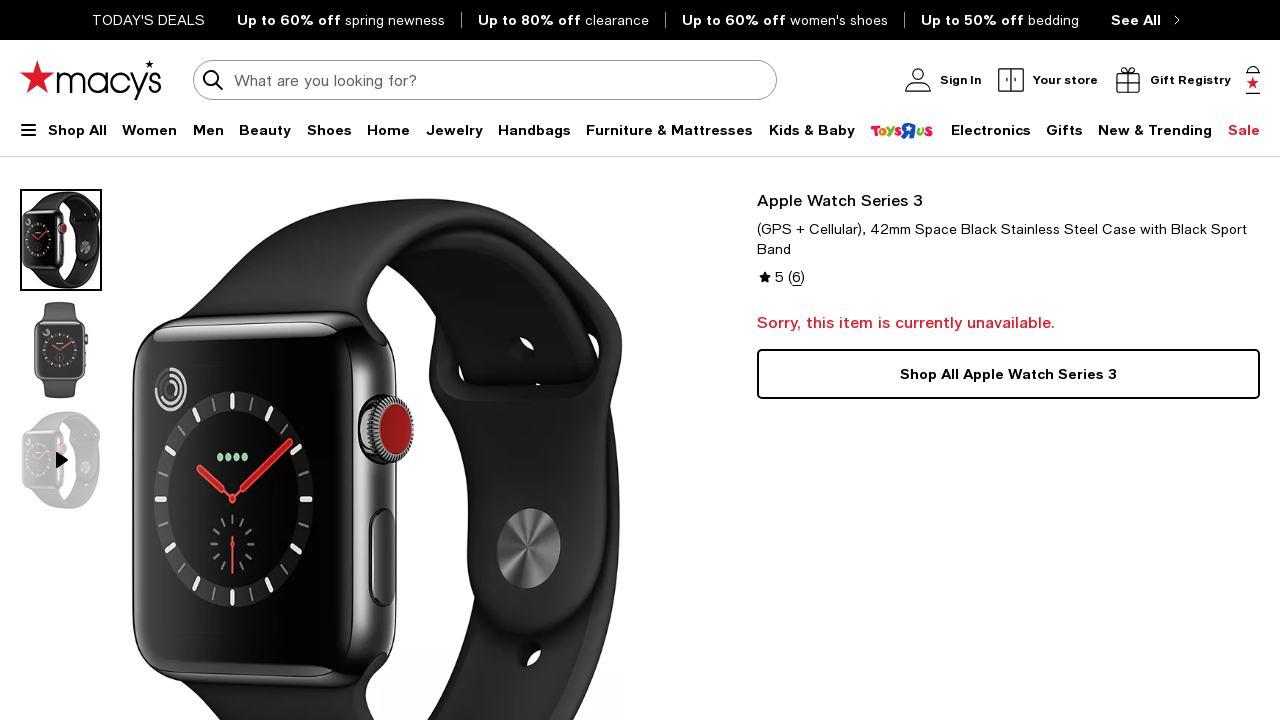

Element not found, continued: My Account
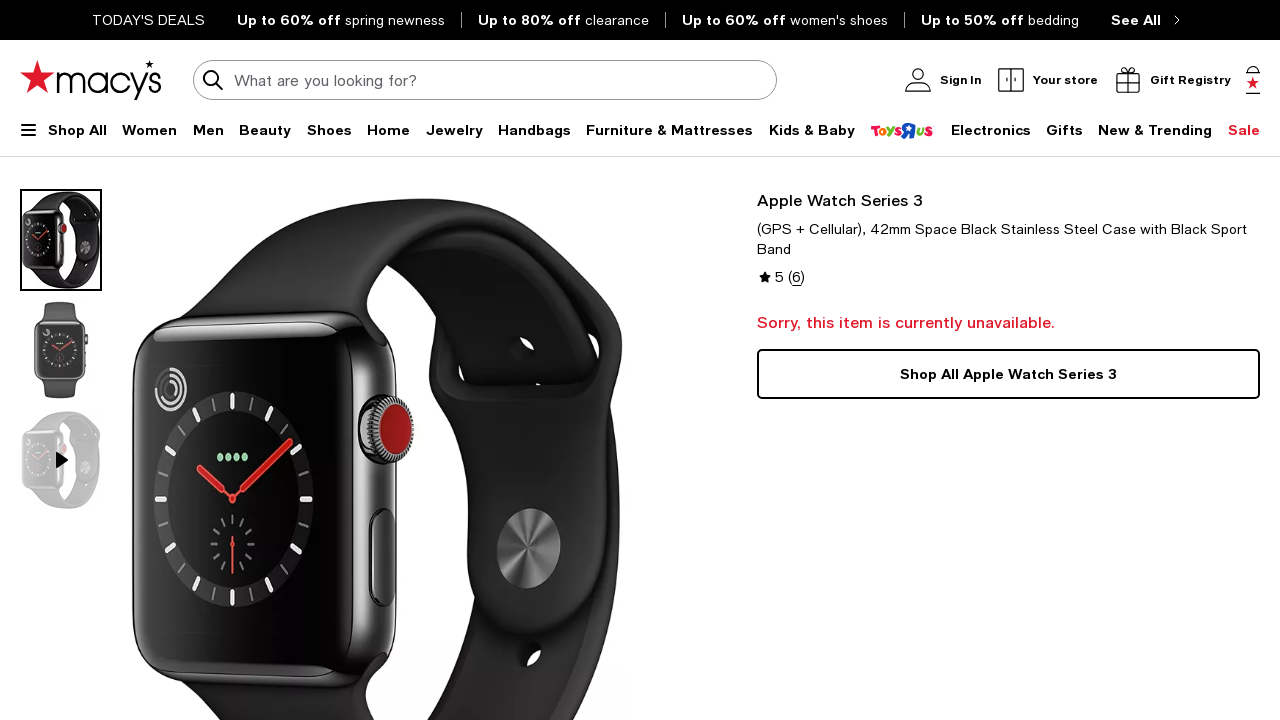

Element not found, continued: Stores
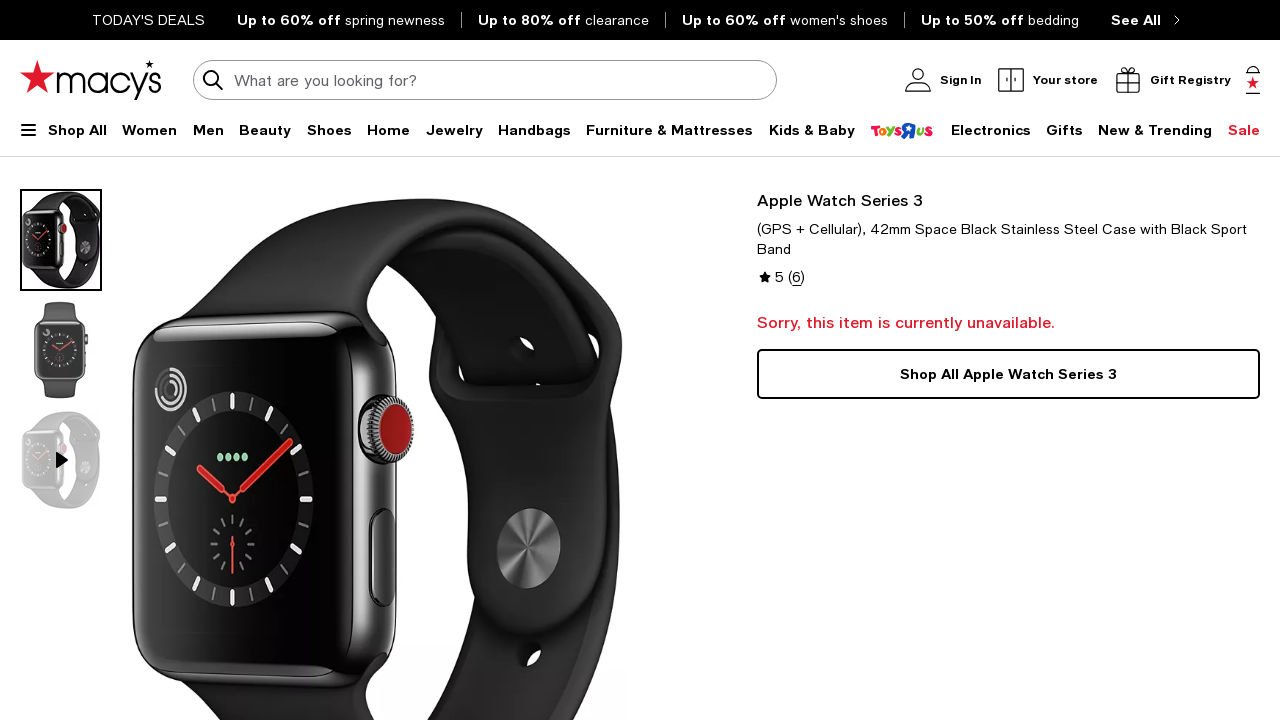

Element not found, continued: Customer Service
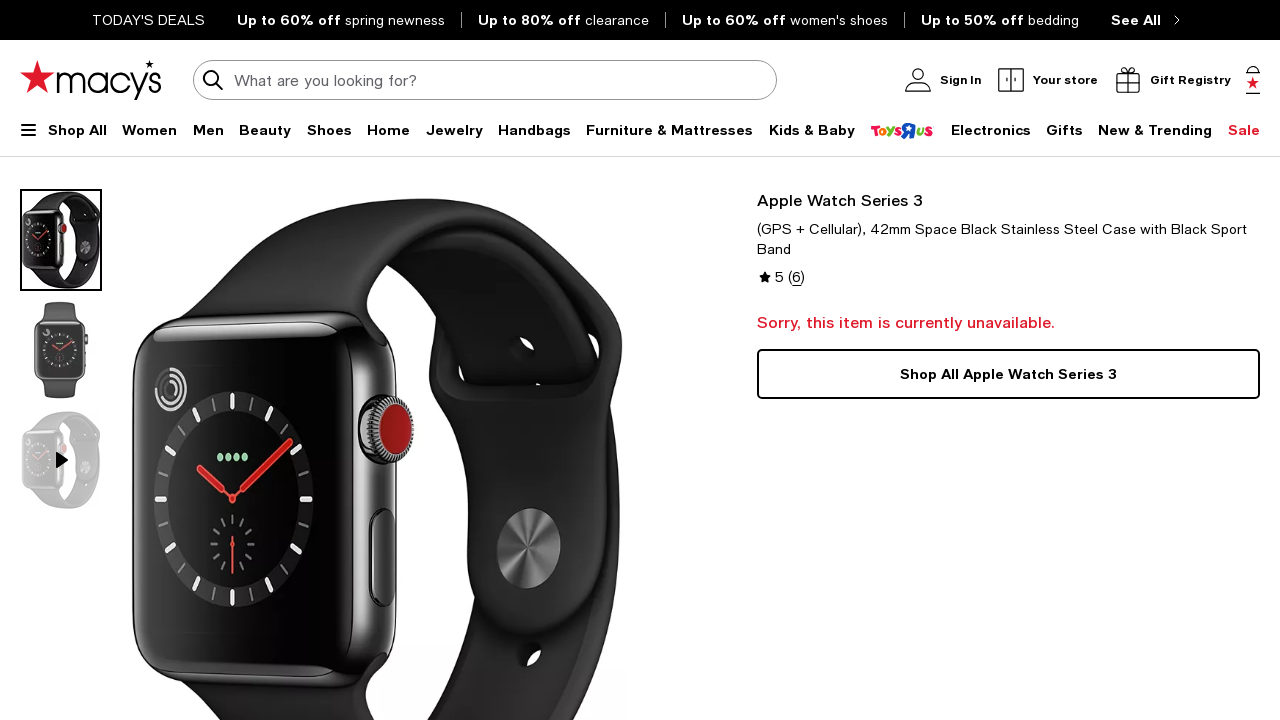

Element not found, continued: Search
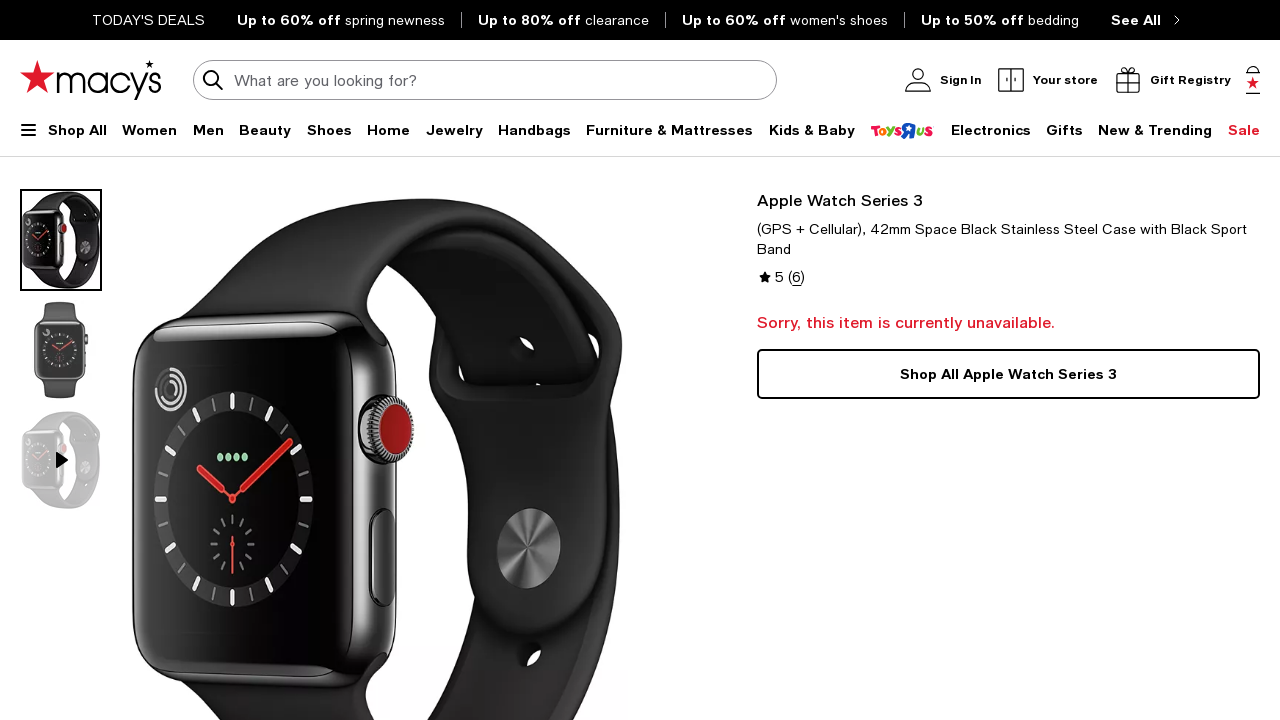

Element not found, continued: Search Submit
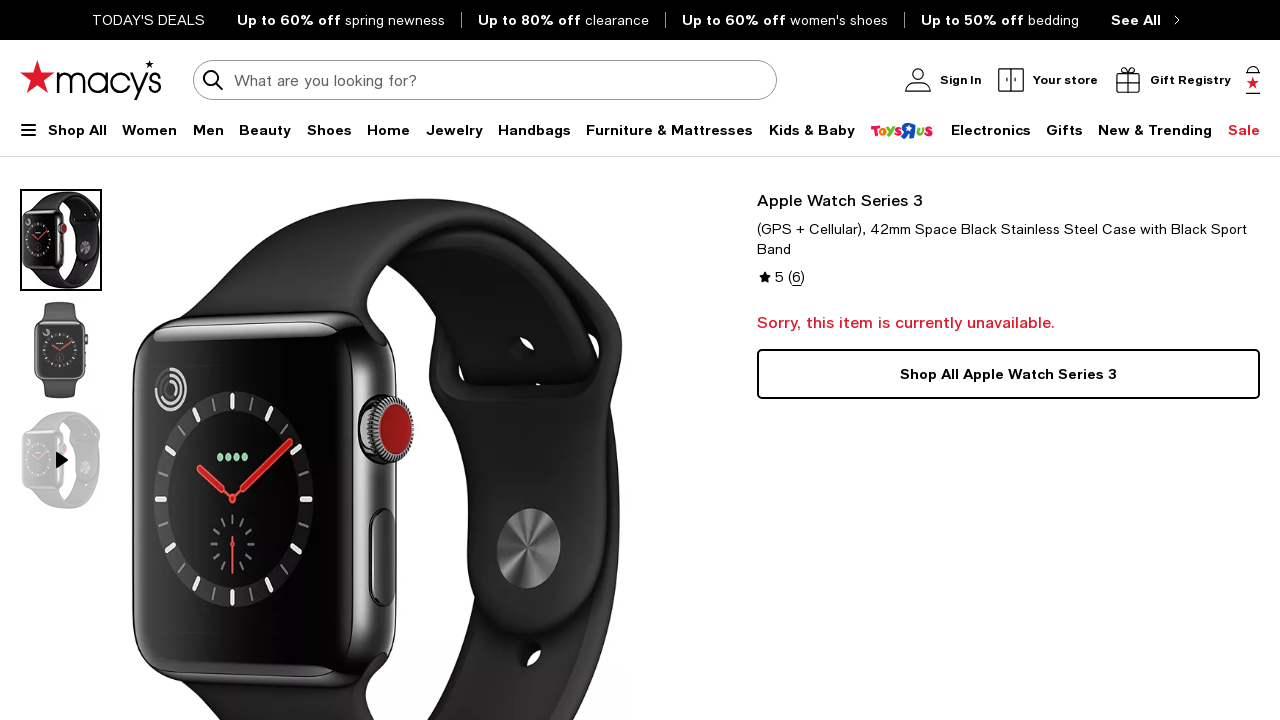

Element not found, continued: My Bag Button
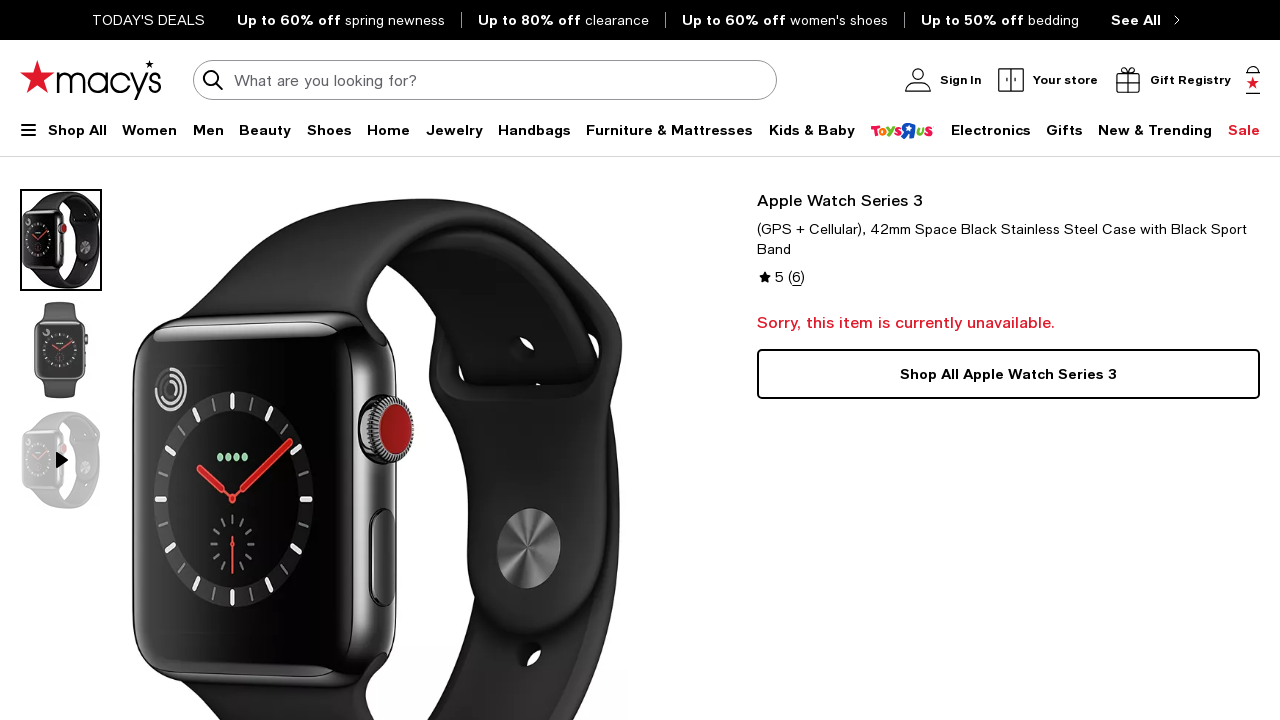

Element not found, continued: Count Of Items
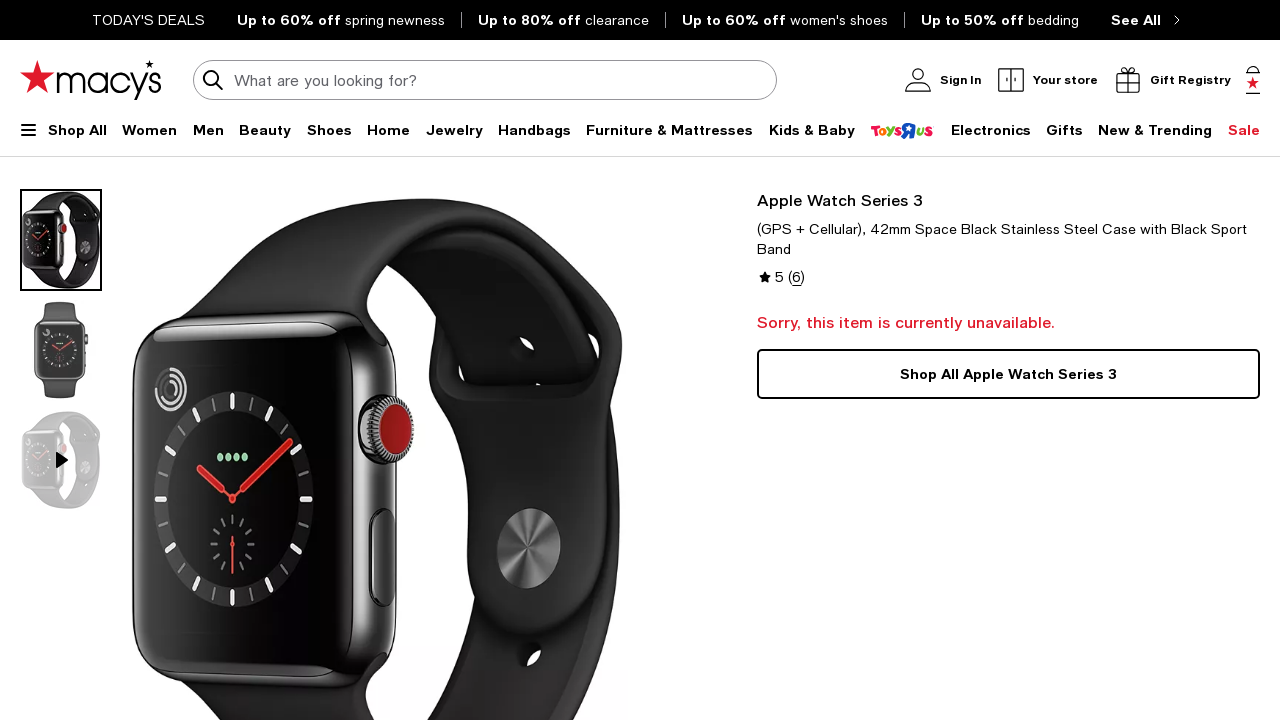

Verified element exists: Small image 1
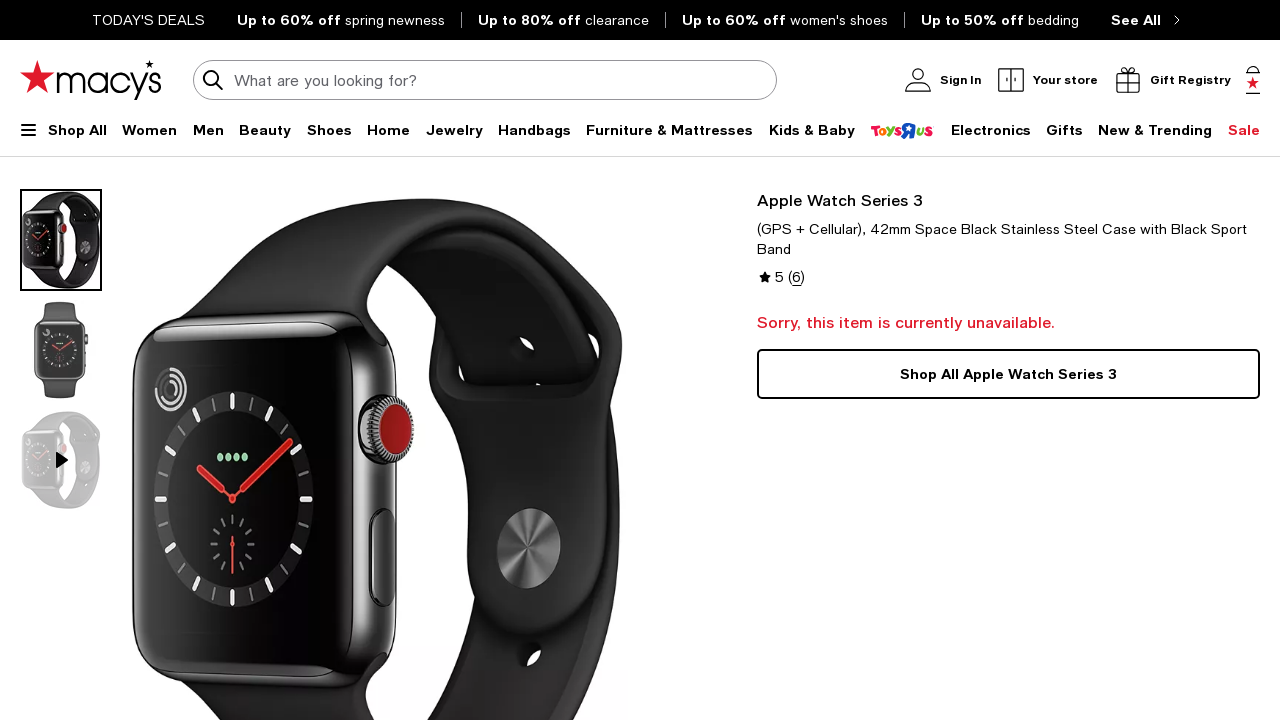

Verified element exists: Small image 2
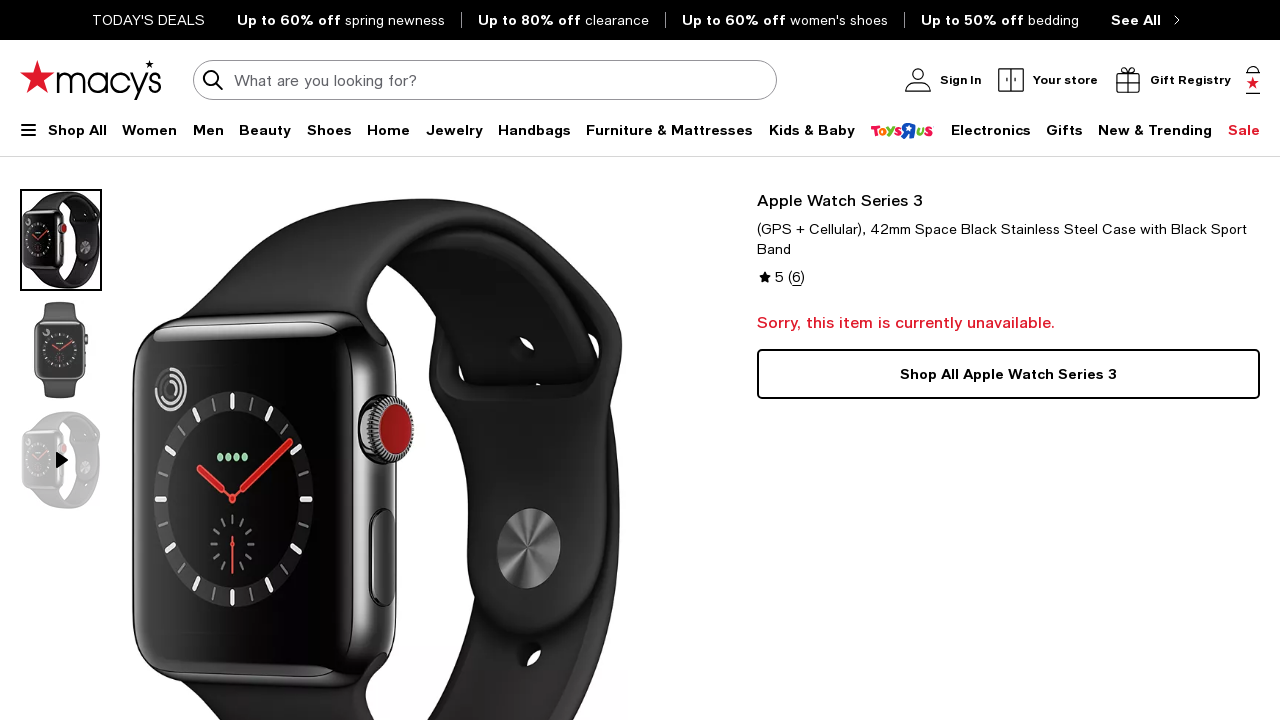

Element not found, continued: Video Icon
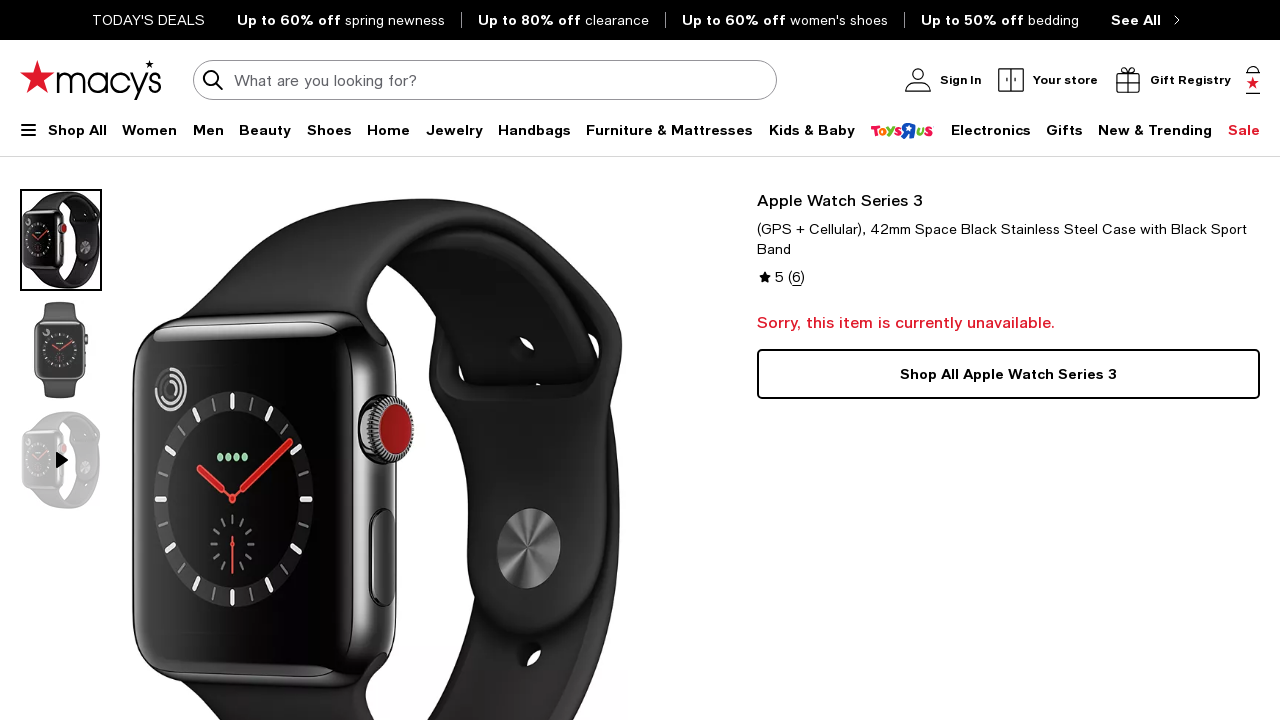

Element not found, continued: Item's Title
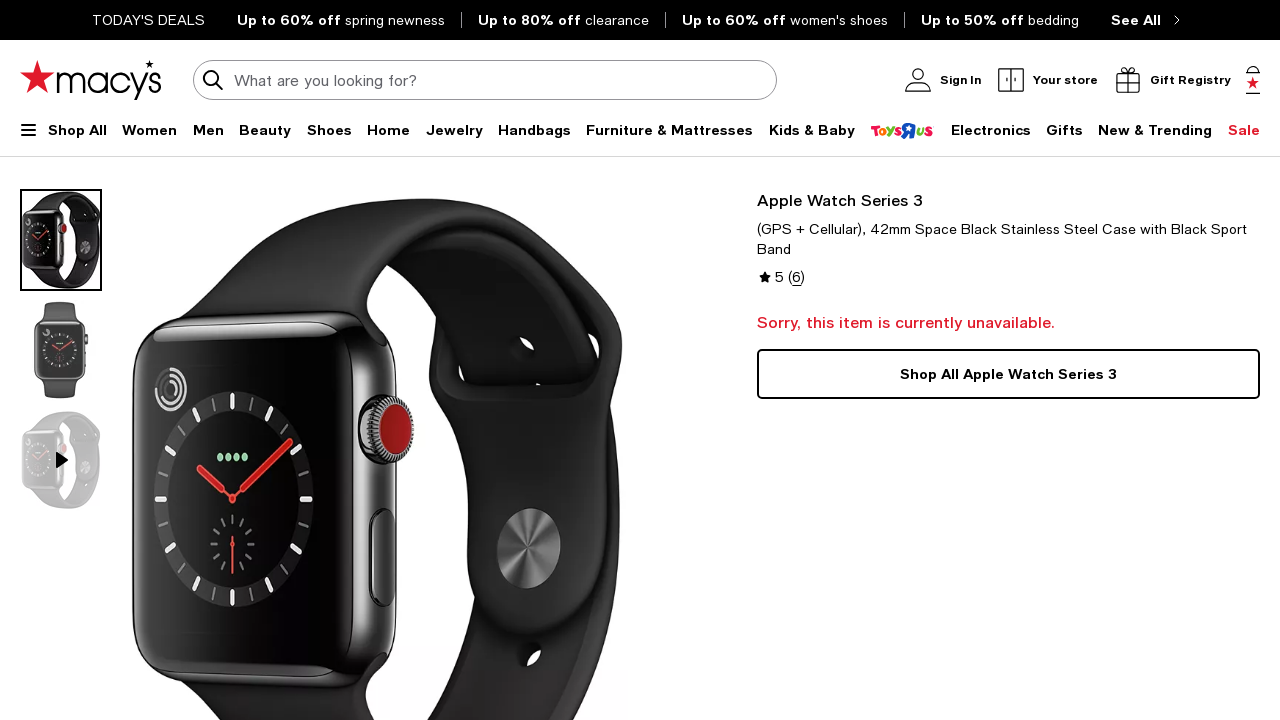

Element not found, continued: Item's Title 2
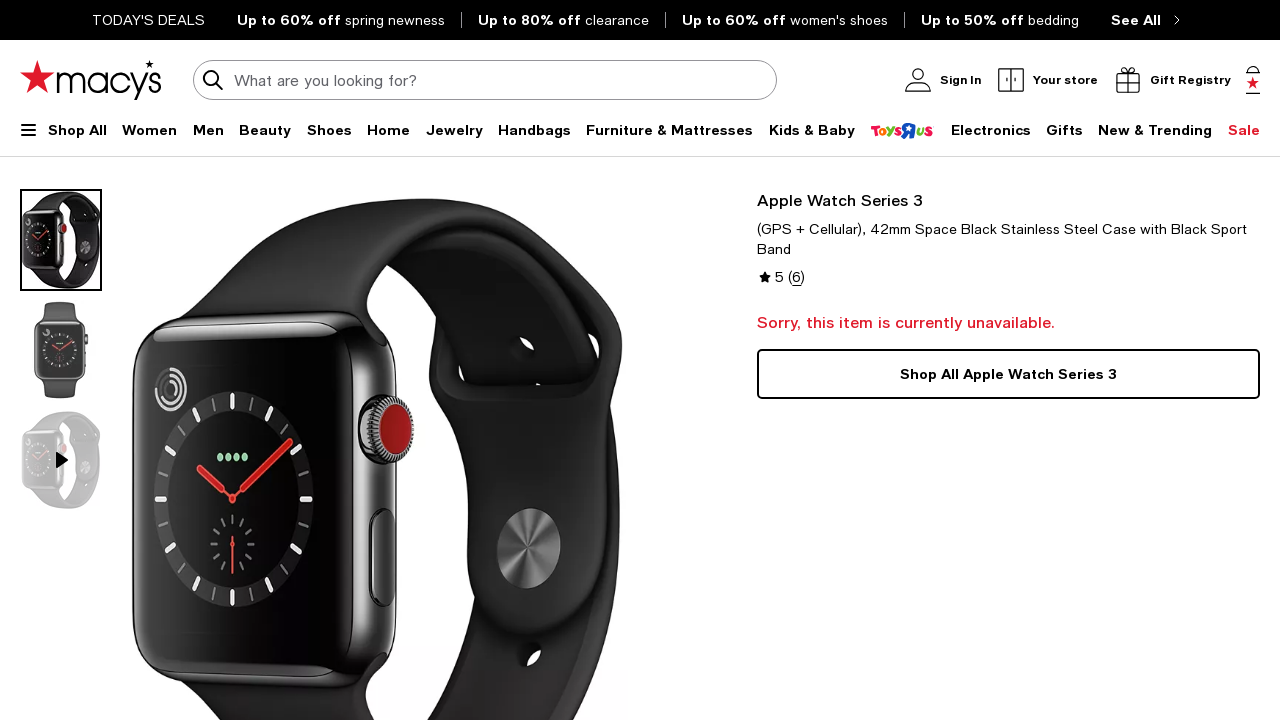

Element not found, continued: Rating
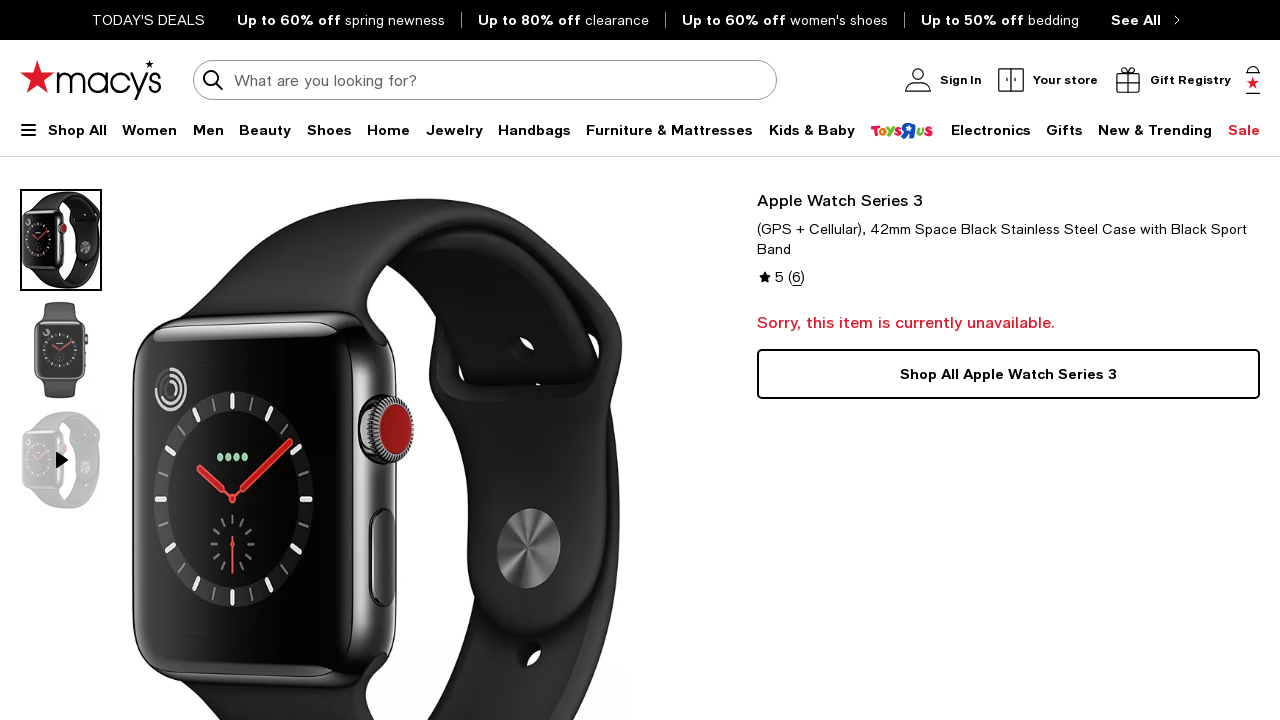

Element not found, continued: Reviews
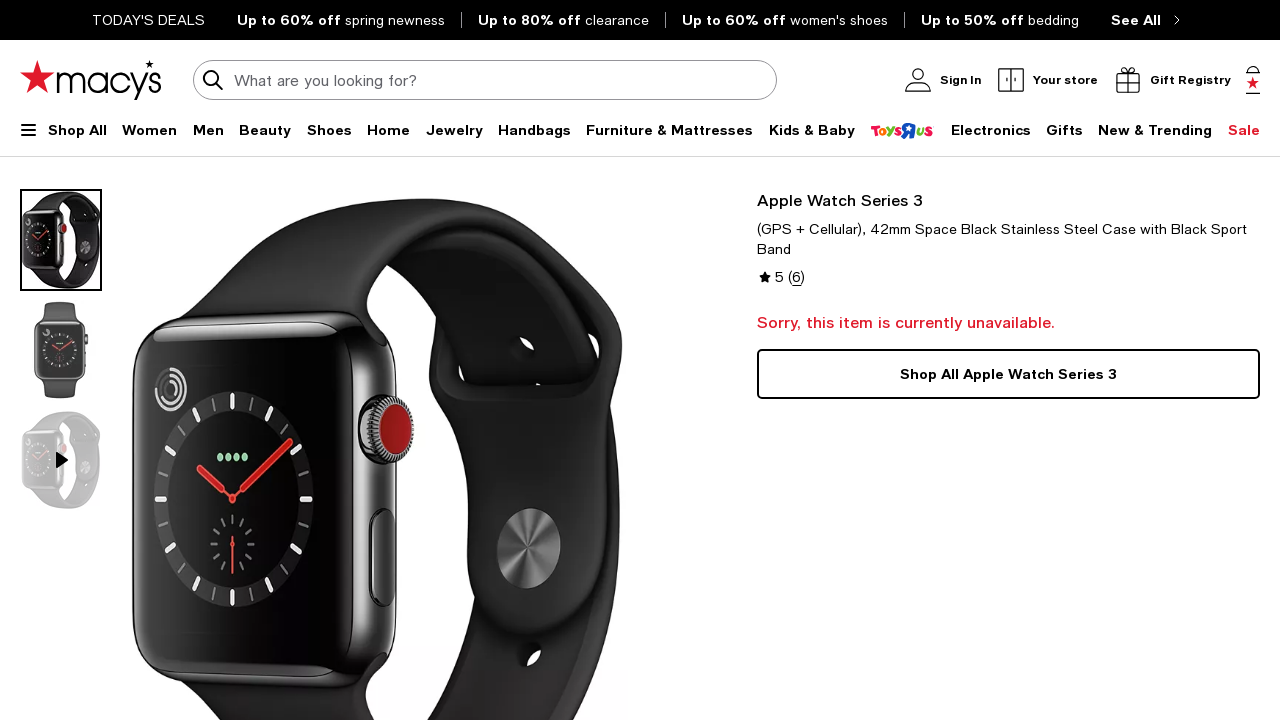

Element not found, continued: Price
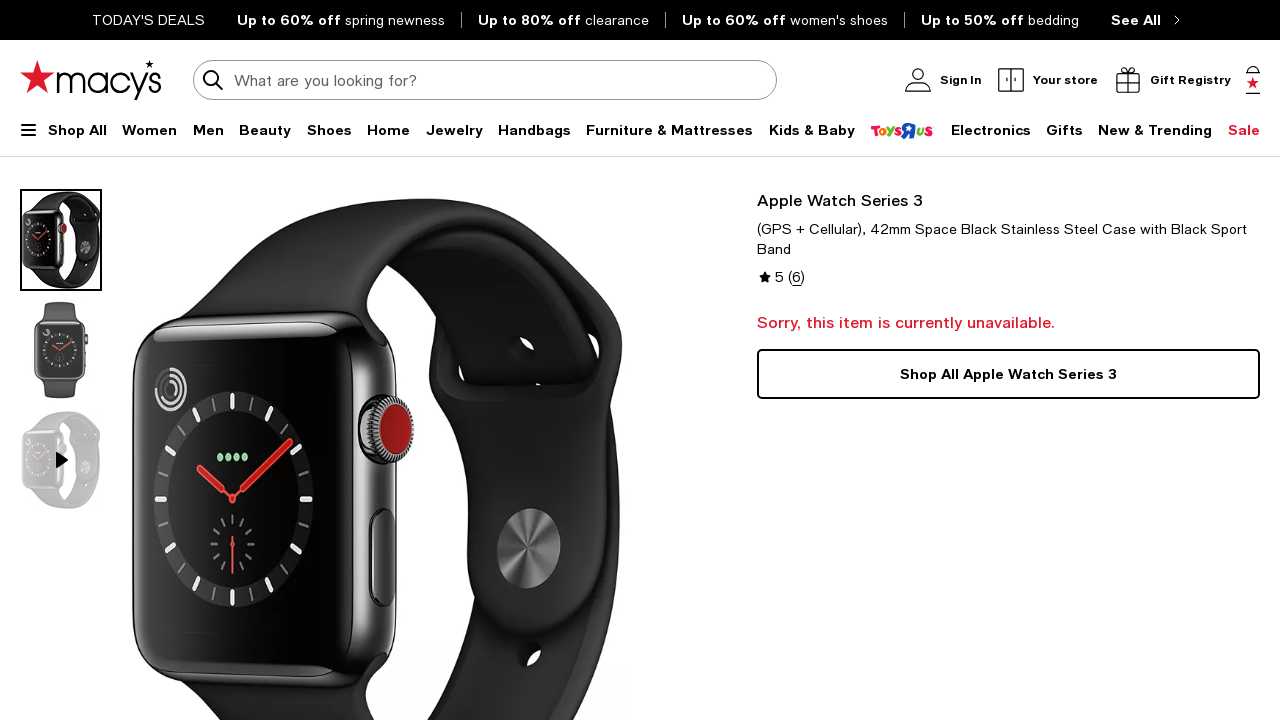

Verified element exists: Color Title
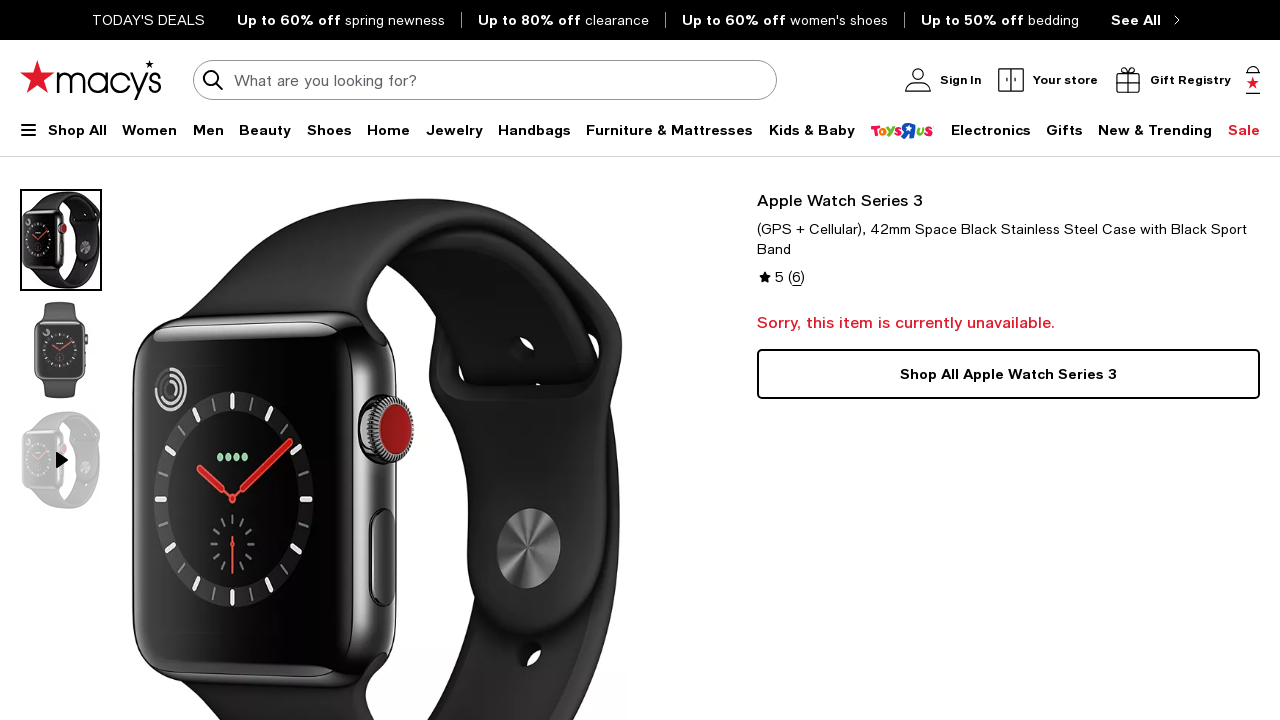

Element not found, continued: Color Value
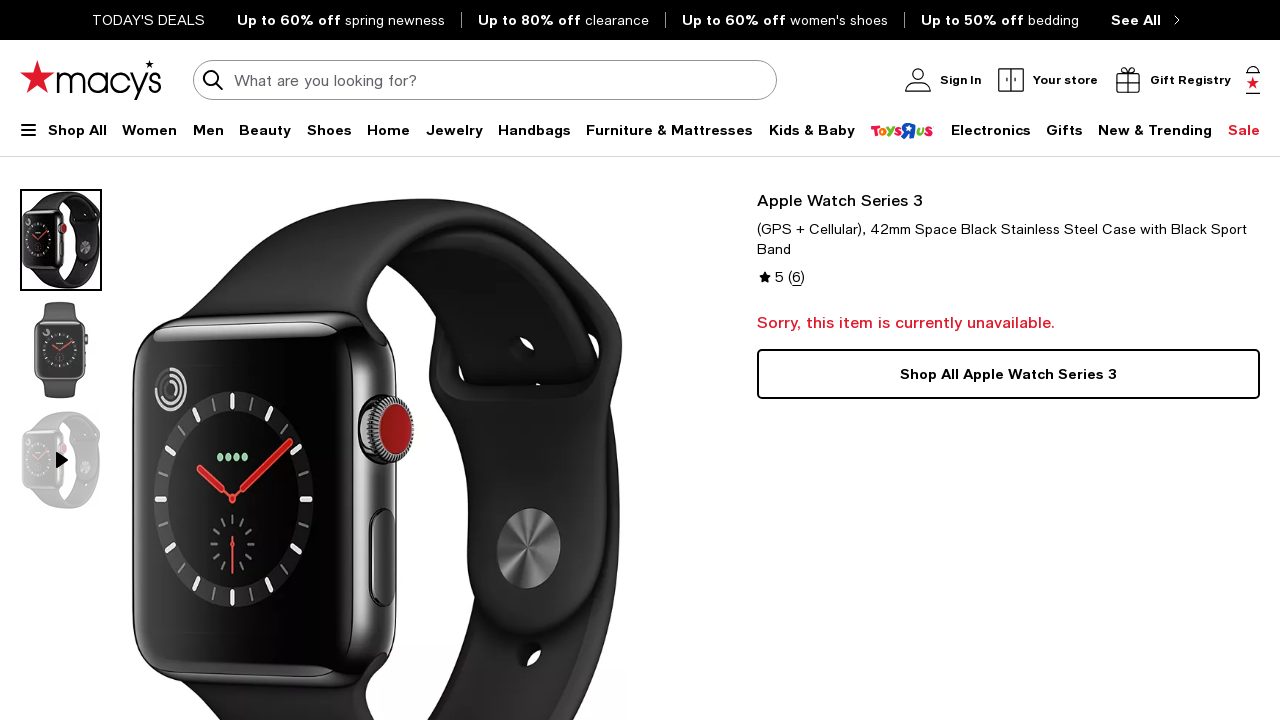

Element not found, continued: Item's Quantity Title
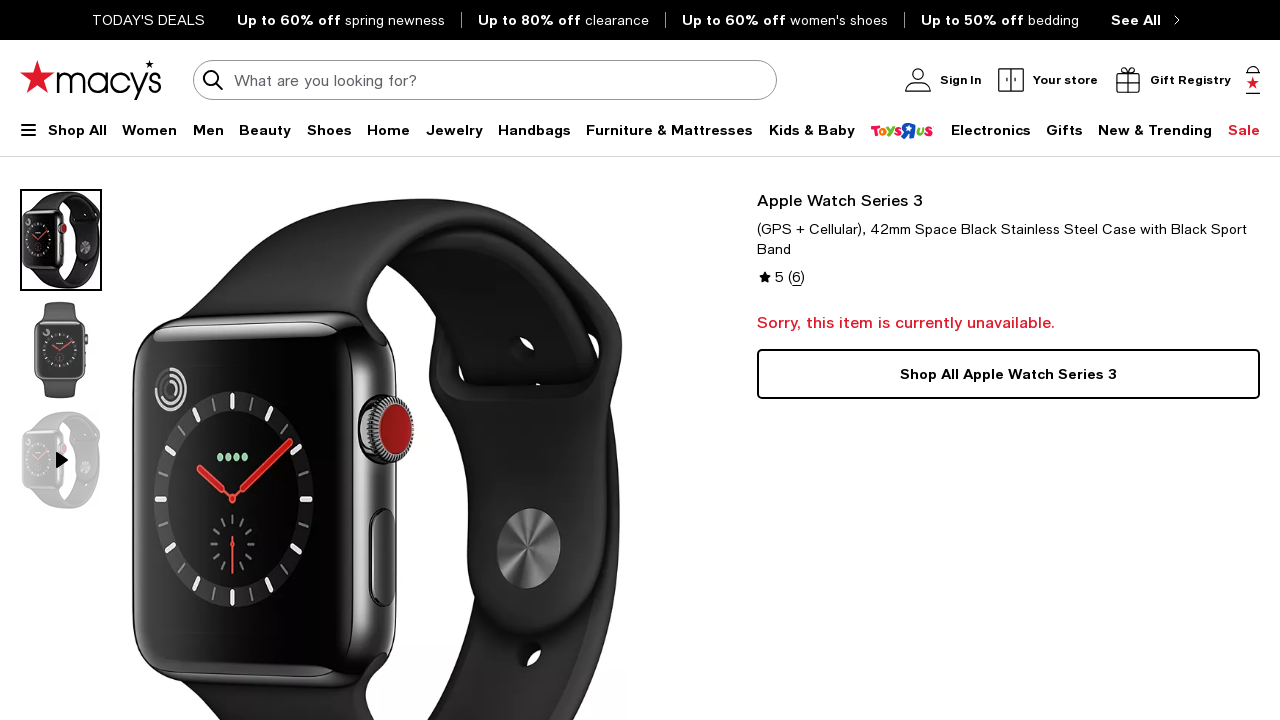

Element not found, continued: Item's Quantity
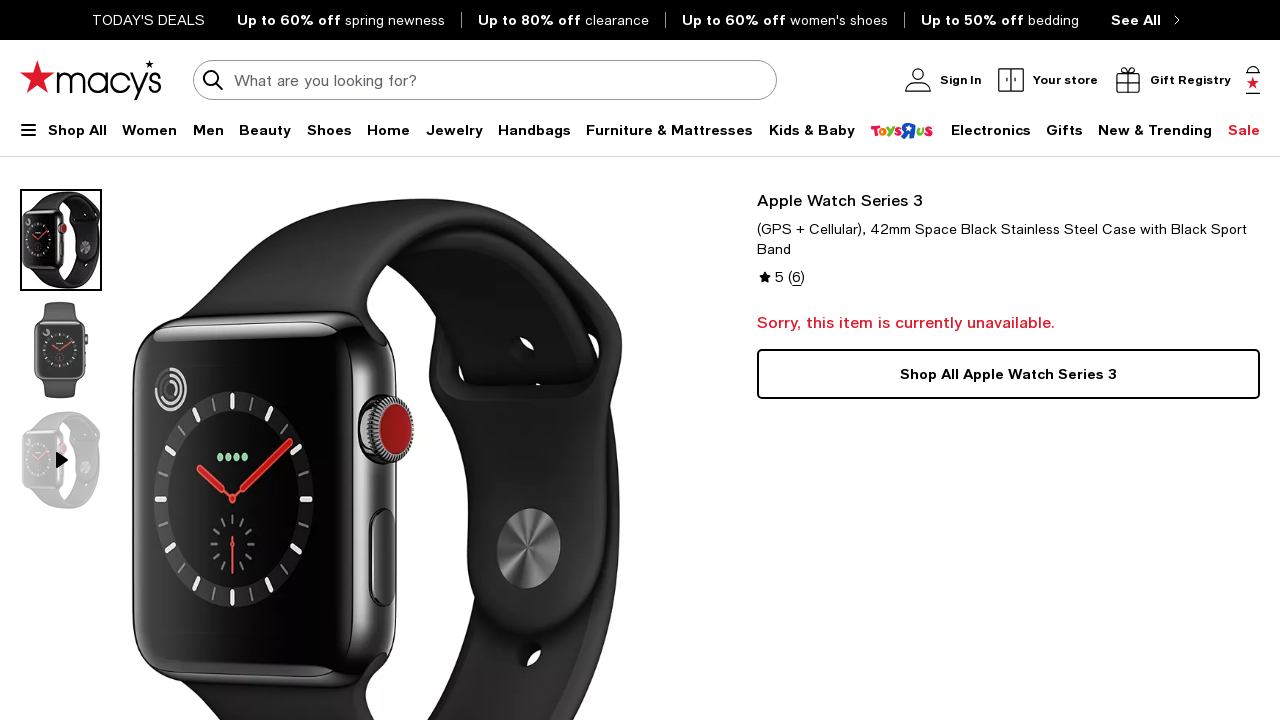

Element not found, continued: Add To Bag Button
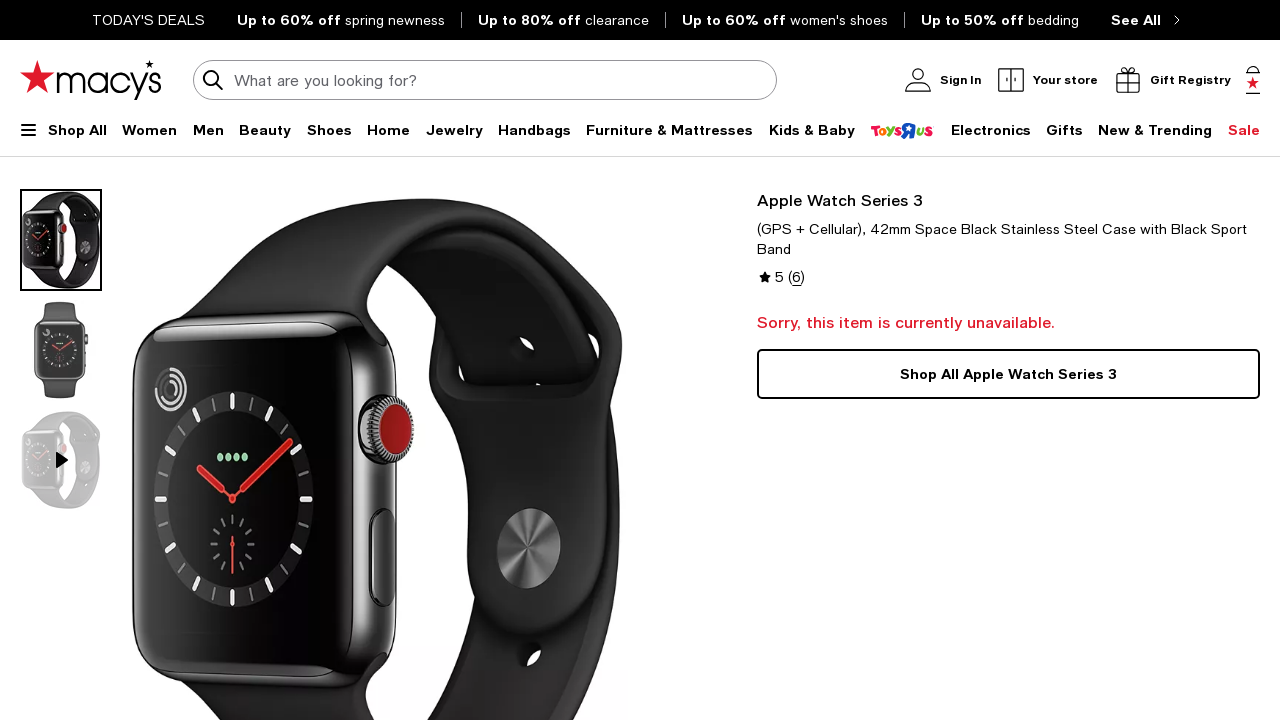

Verified element exists: Add To List Button
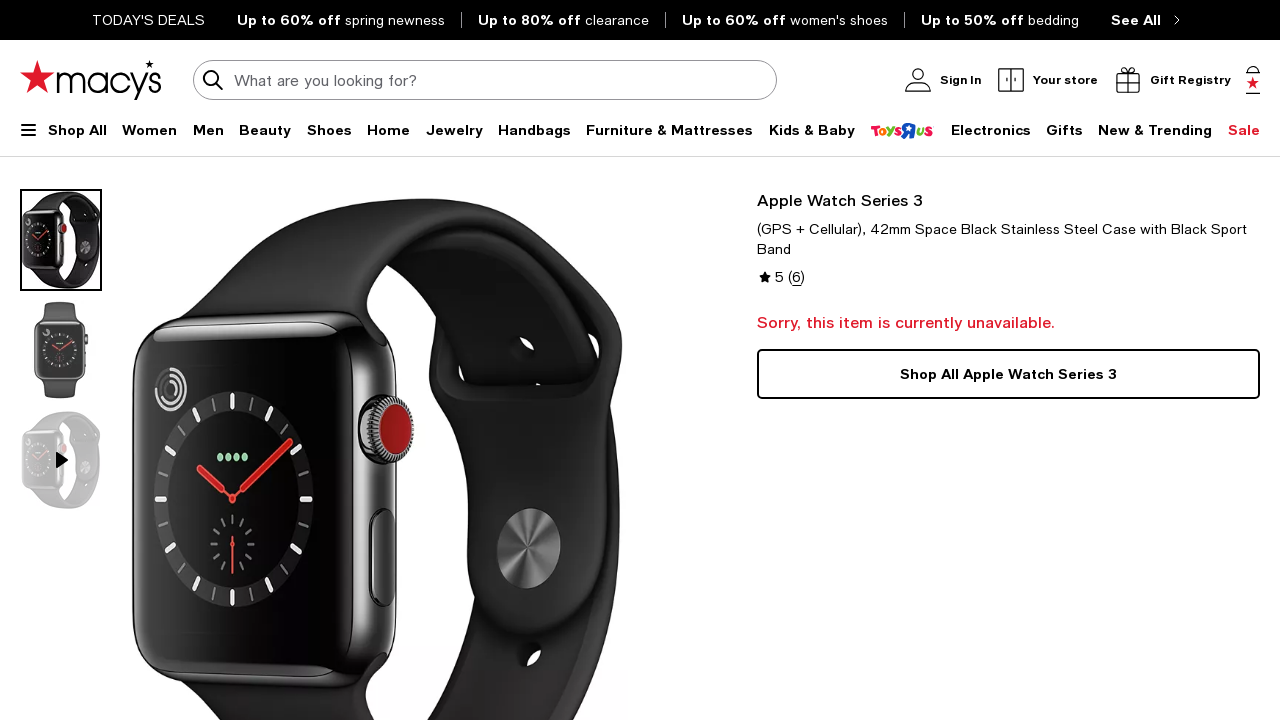

Element not found, continued: Add To Registry Button
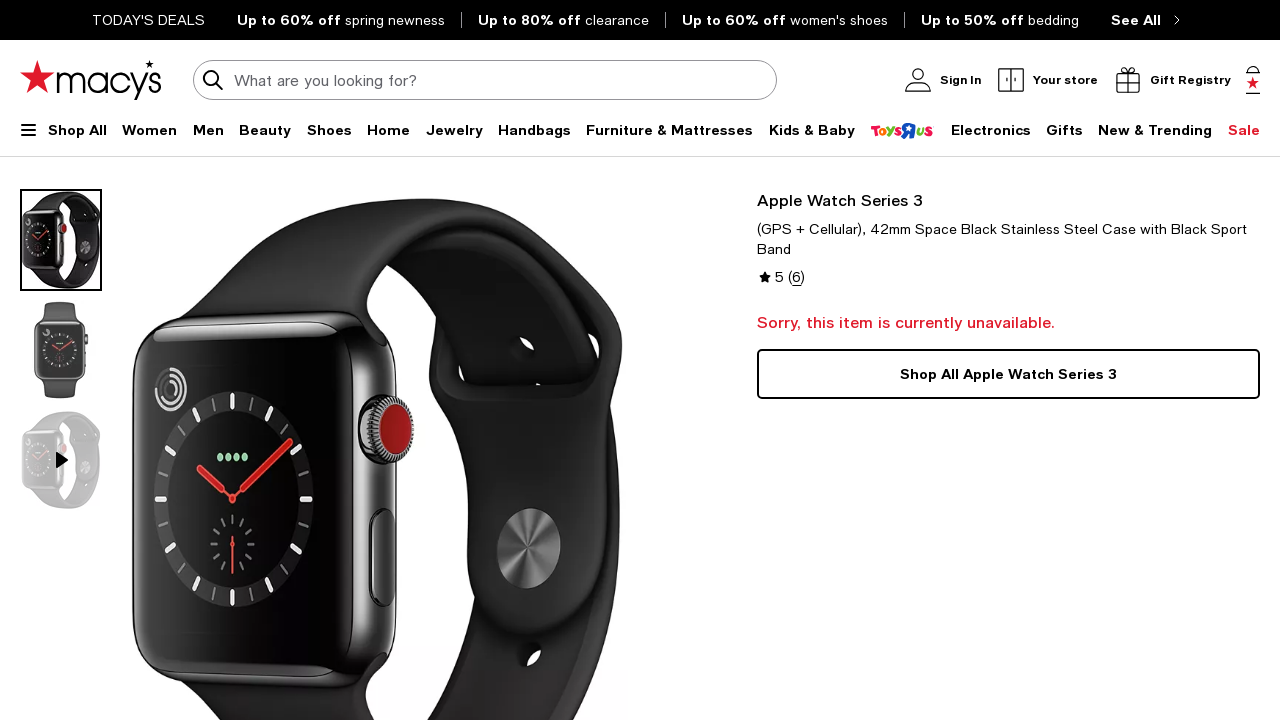

Element not found, continued: Let Gift Recipient Button
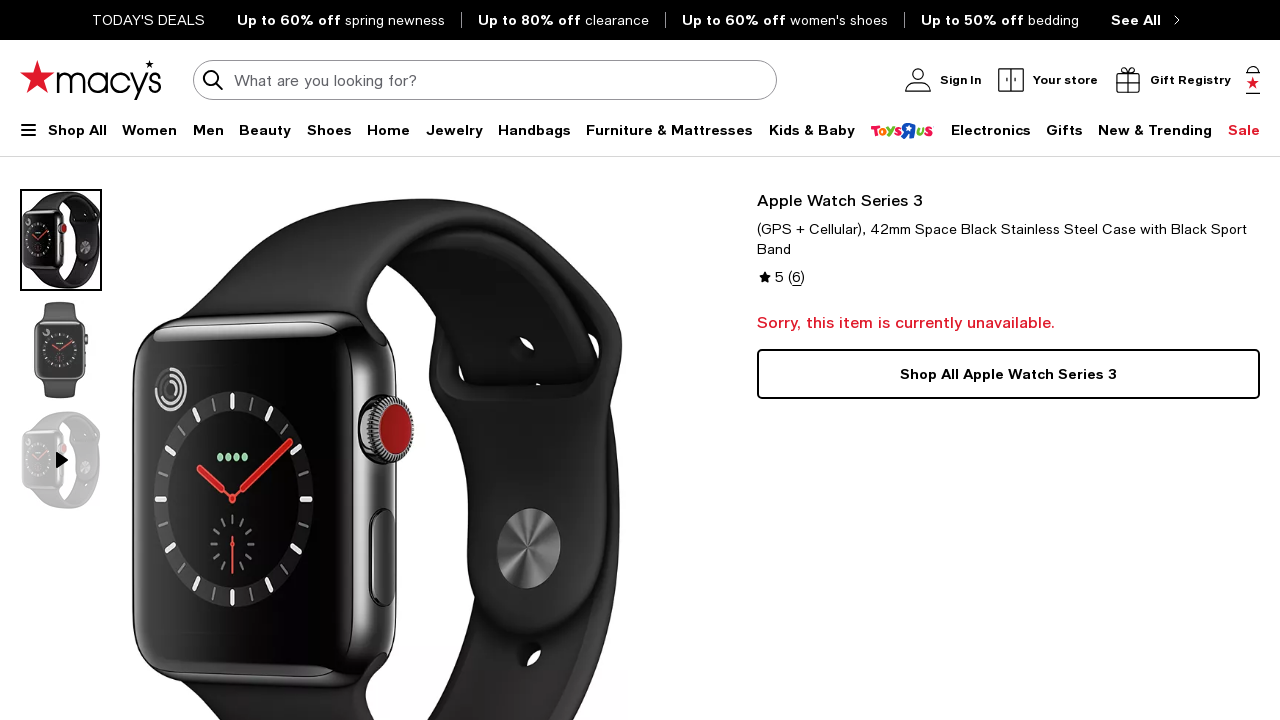

Element not found, continued: Gift Now Button
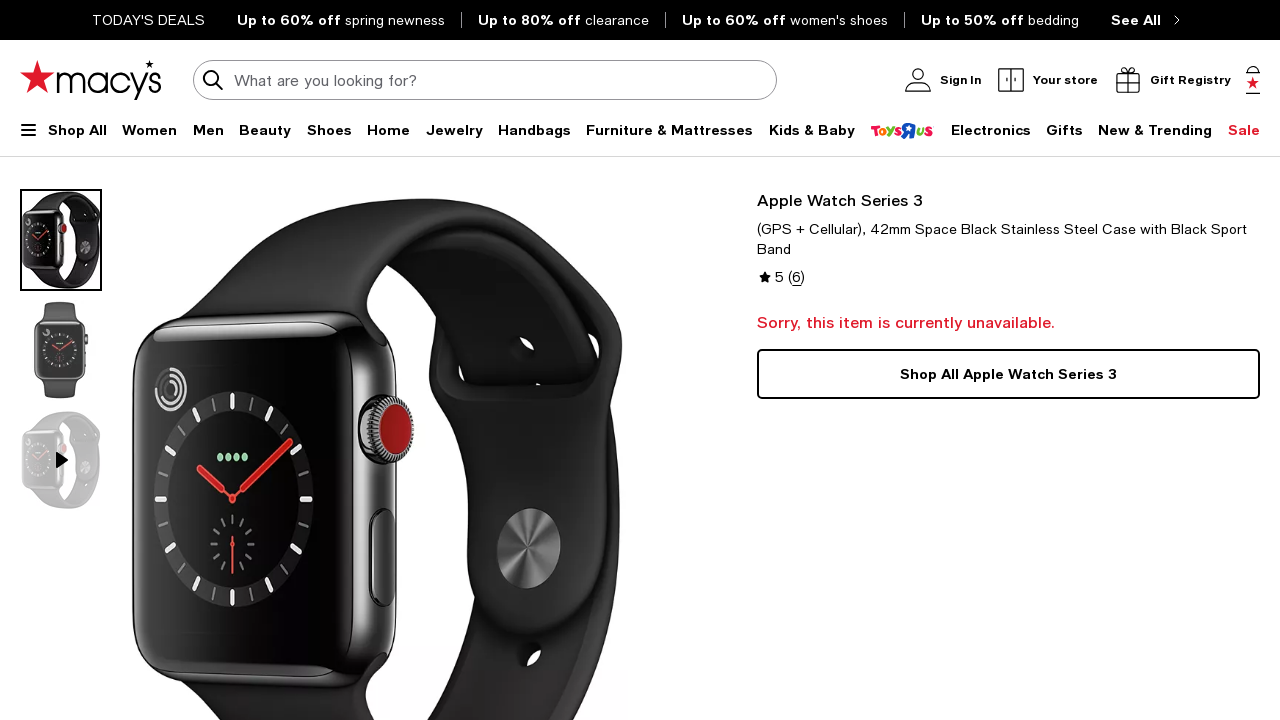

Element not found, continued: Availability Title
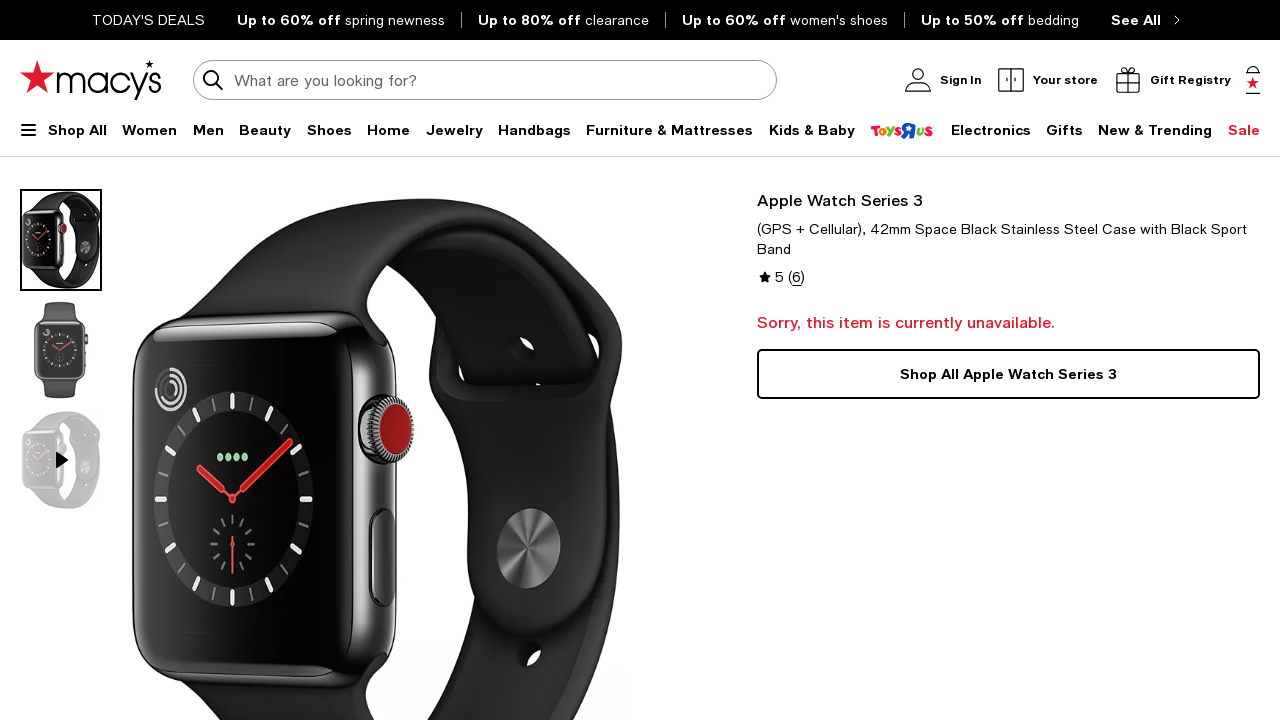

Element not found, continued: Ship Icon
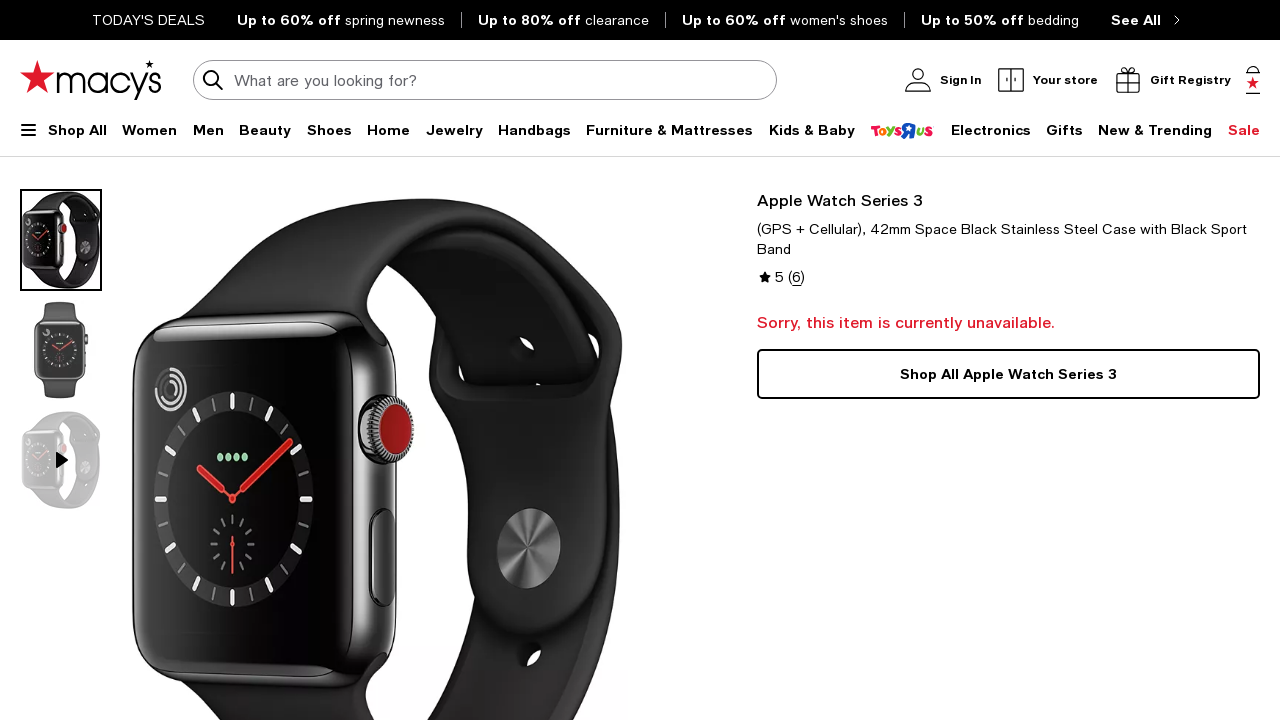

Element not found, continued: Ship Title
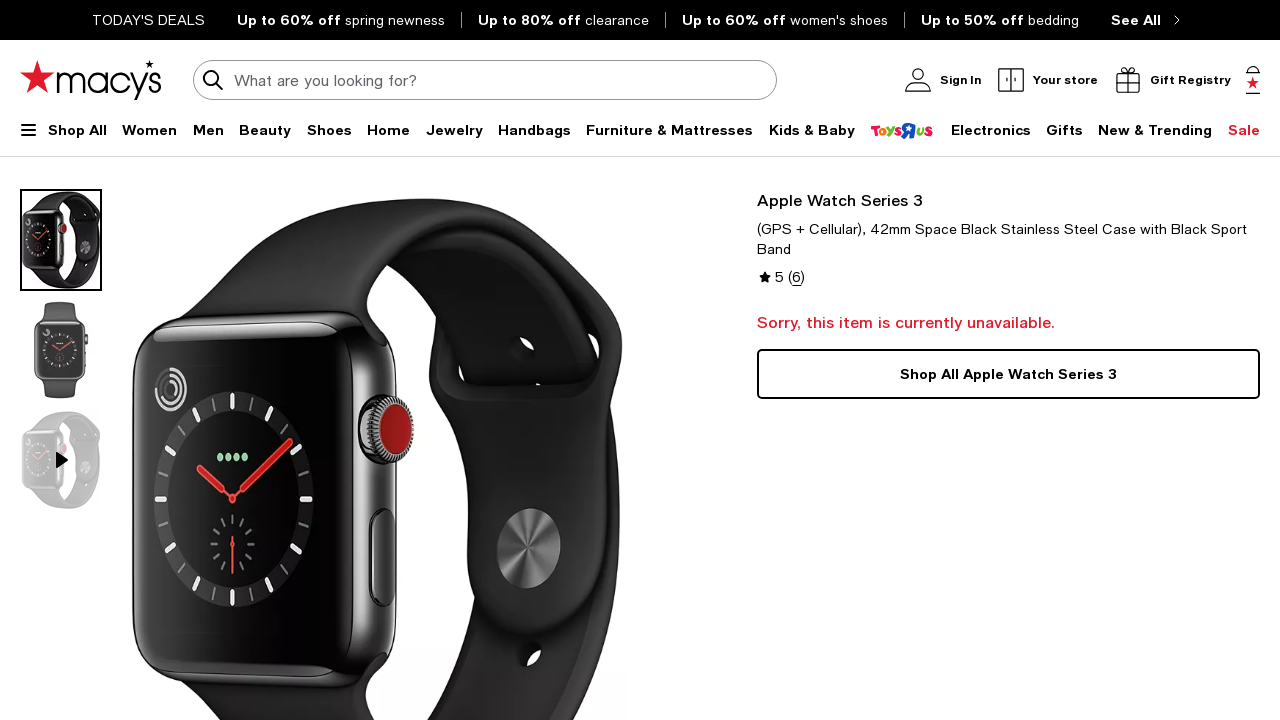

Element not found, continued: Ship Value
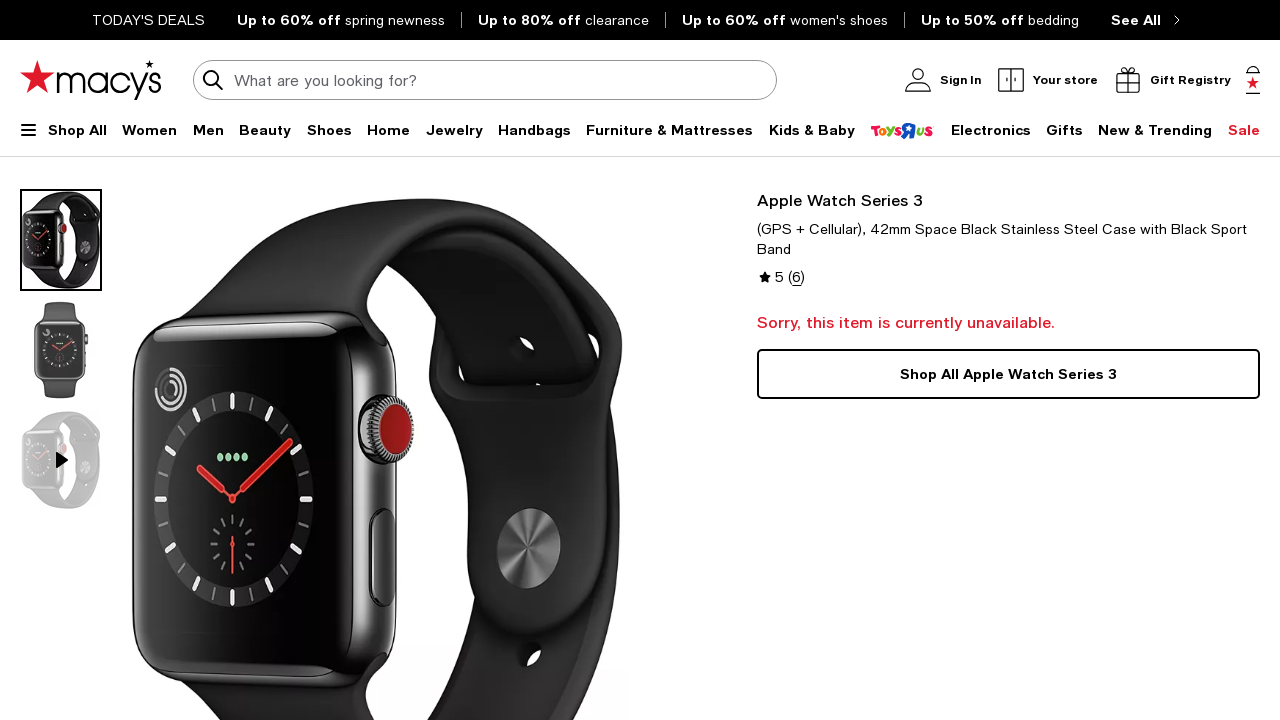

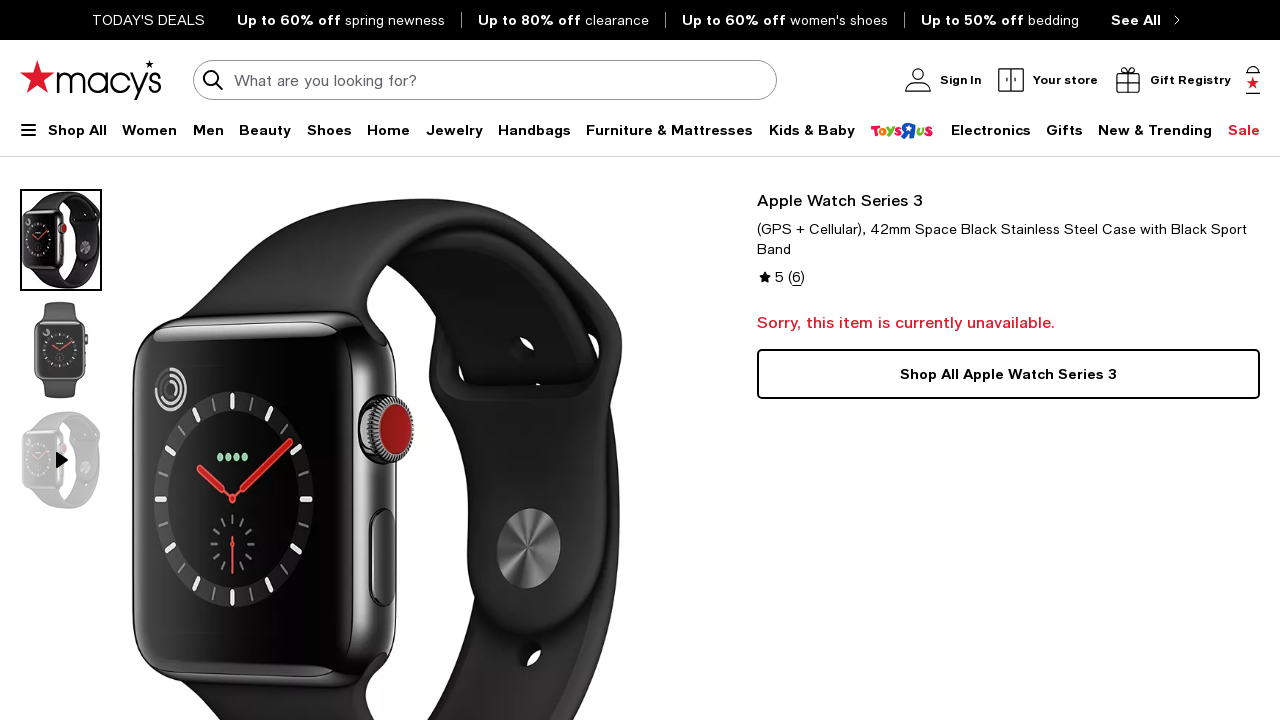